Tests multiple window handling by clicking a link that opens a new window, then switches between the original and new windows to verify their titles.

Starting URL: http://the-internet.herokuapp.com/windows

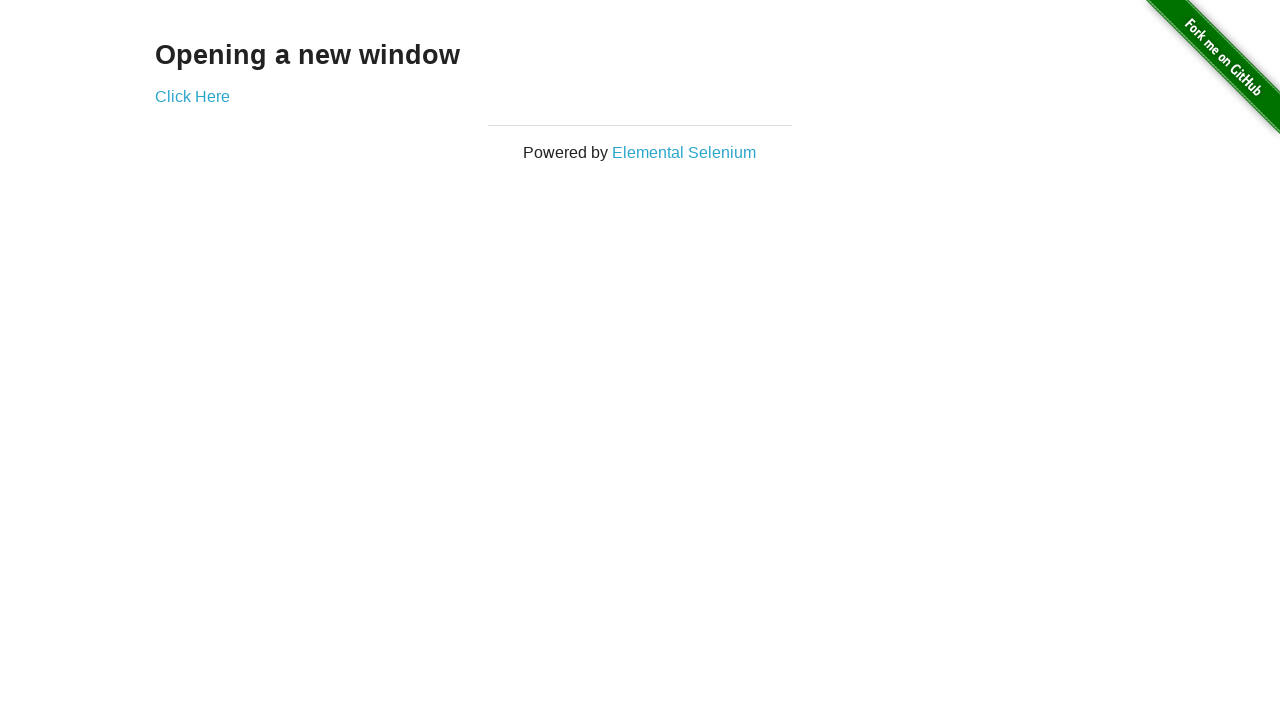

Clicked link that opens a new window at (192, 96) on .example a
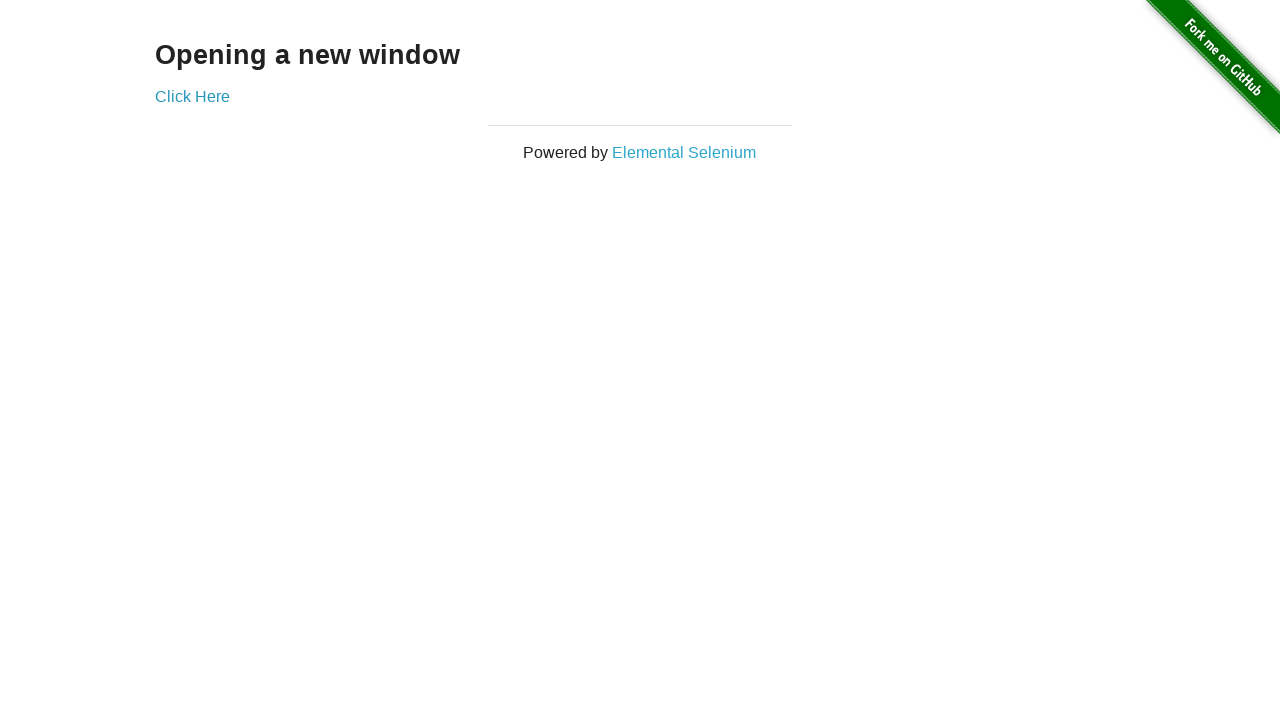

New window opened and captured
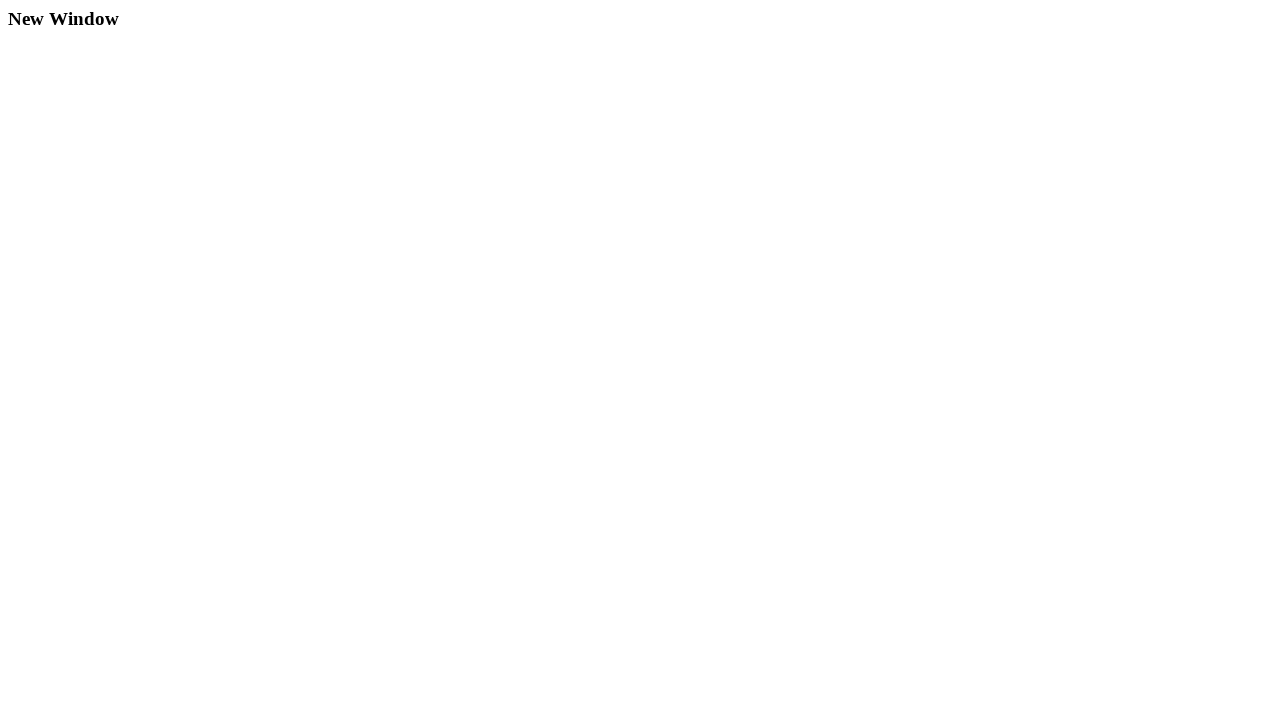

New page finished loading
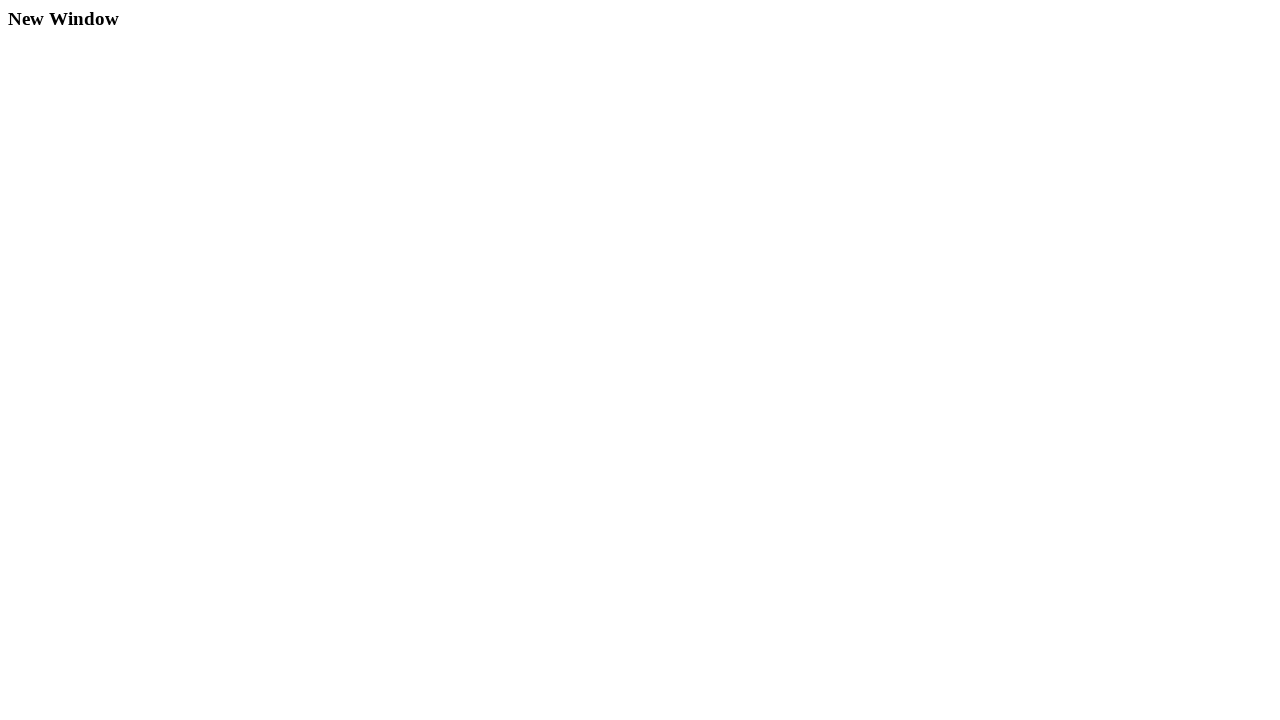

Verified original window title is not 'New Window'
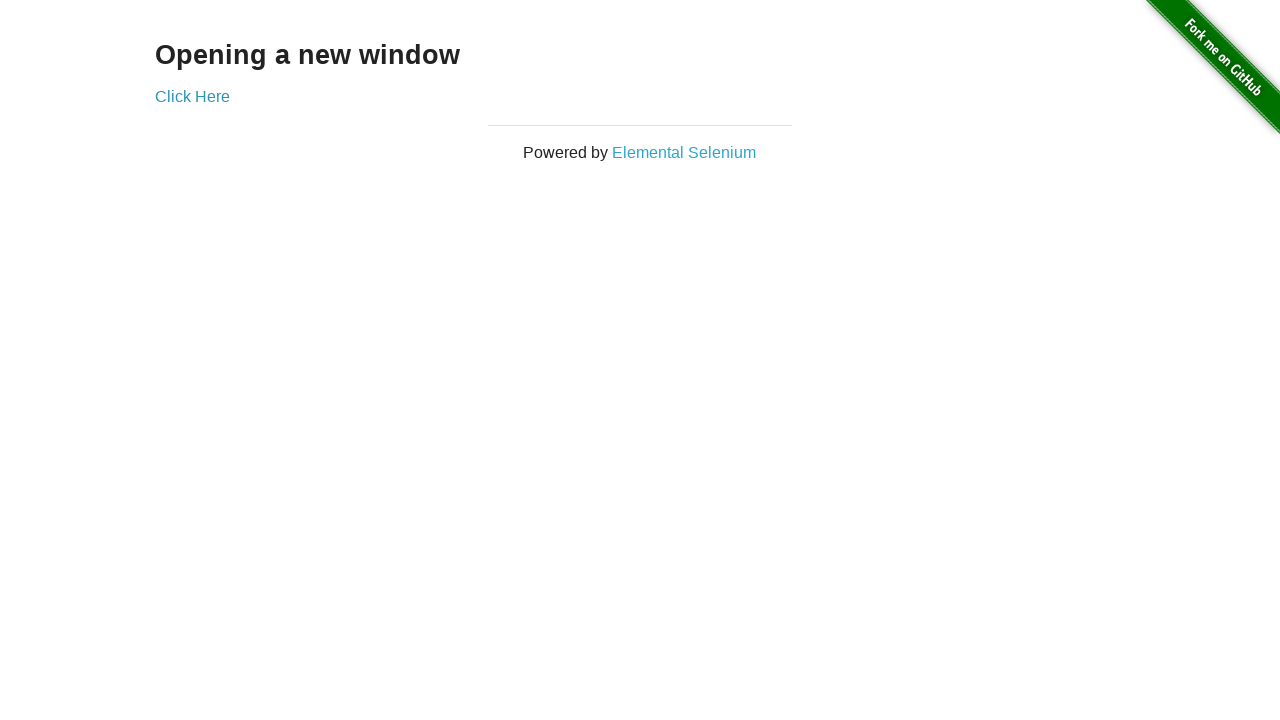

Verified new window title is 'New Window'
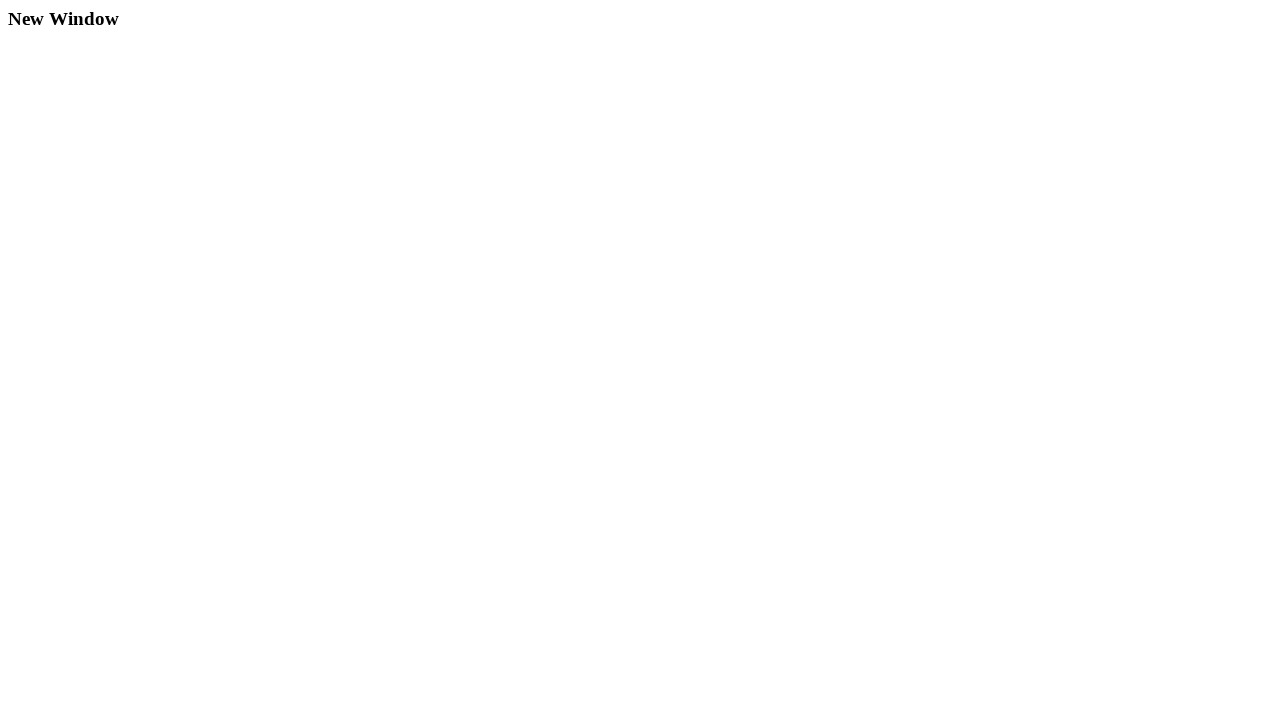

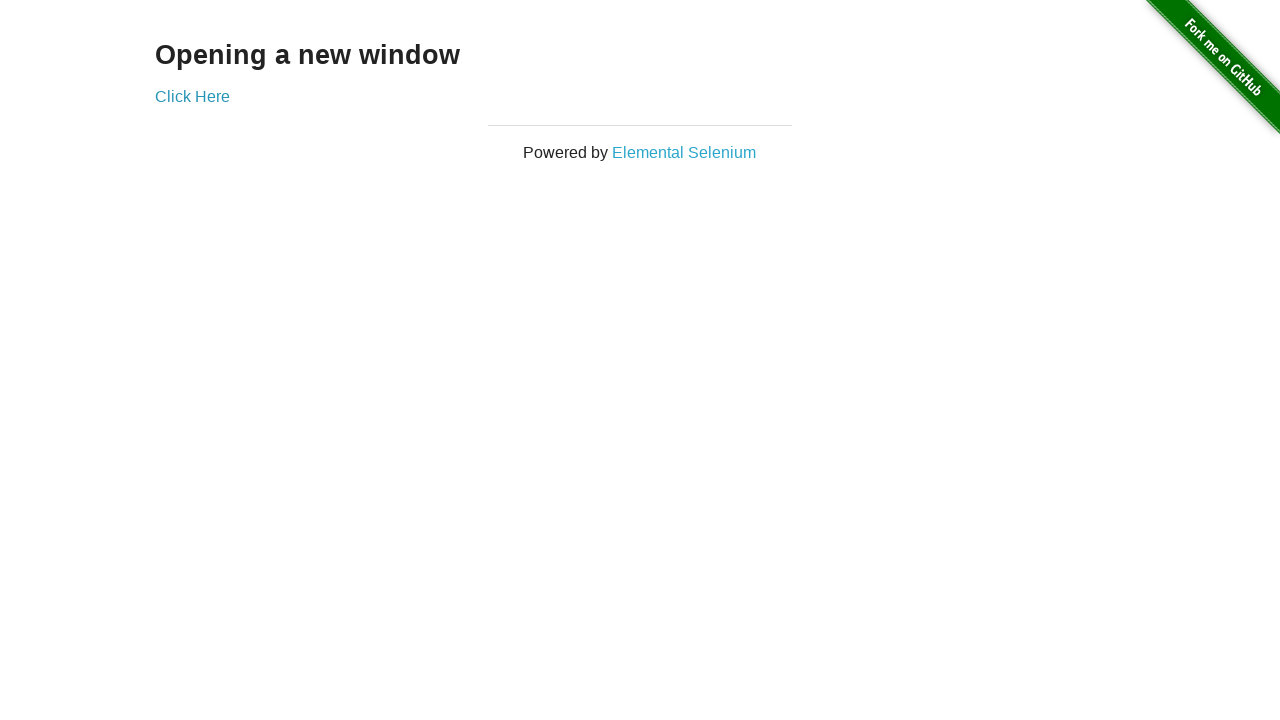